Tests interaction with shadow DOM elements by filling in first name and last name fields within shadow roots

Starting URL: https://letcode.in/shadow

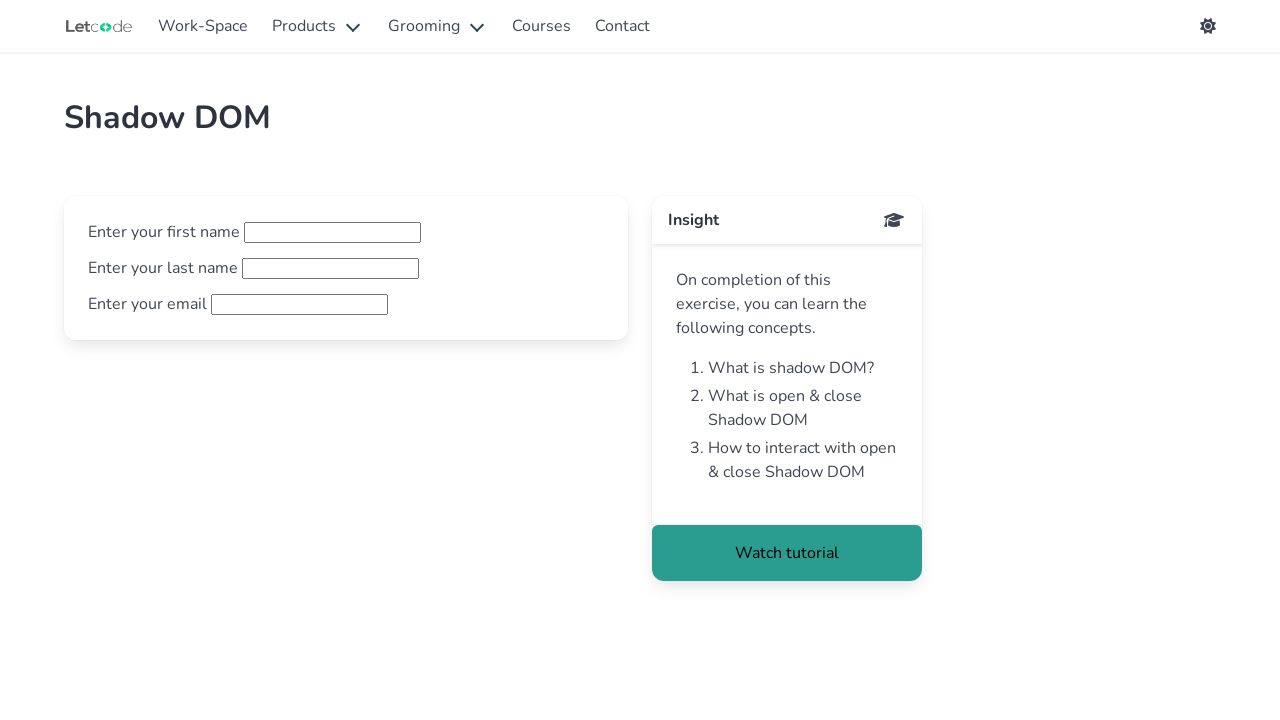

Filled first name field 'erkam' in shadow DOM element
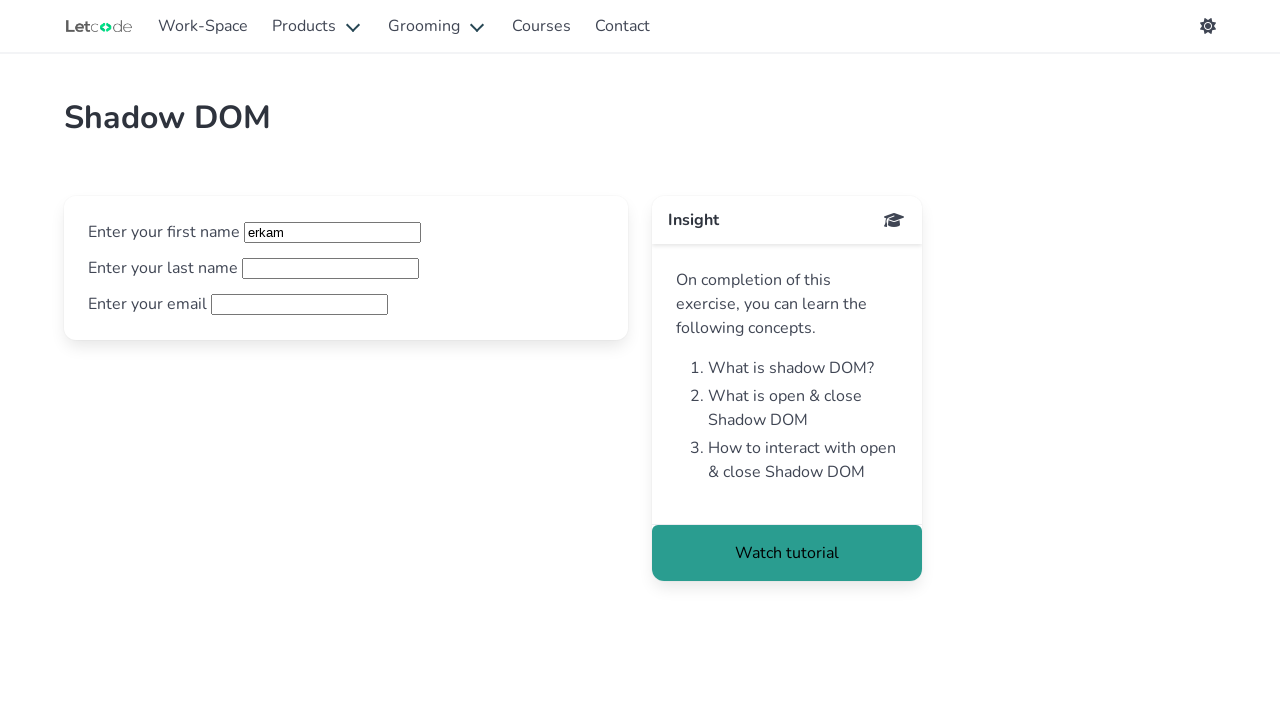

Filled last name field 'erkam' in custom web component shadow DOM
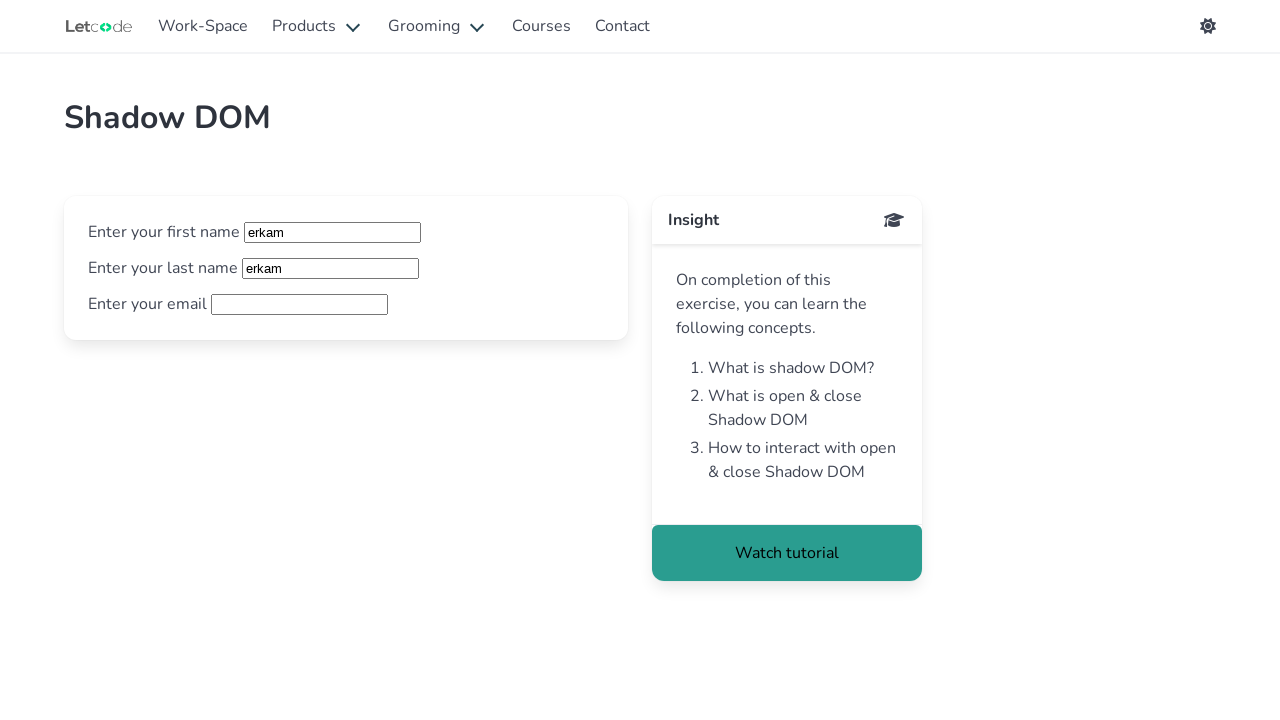

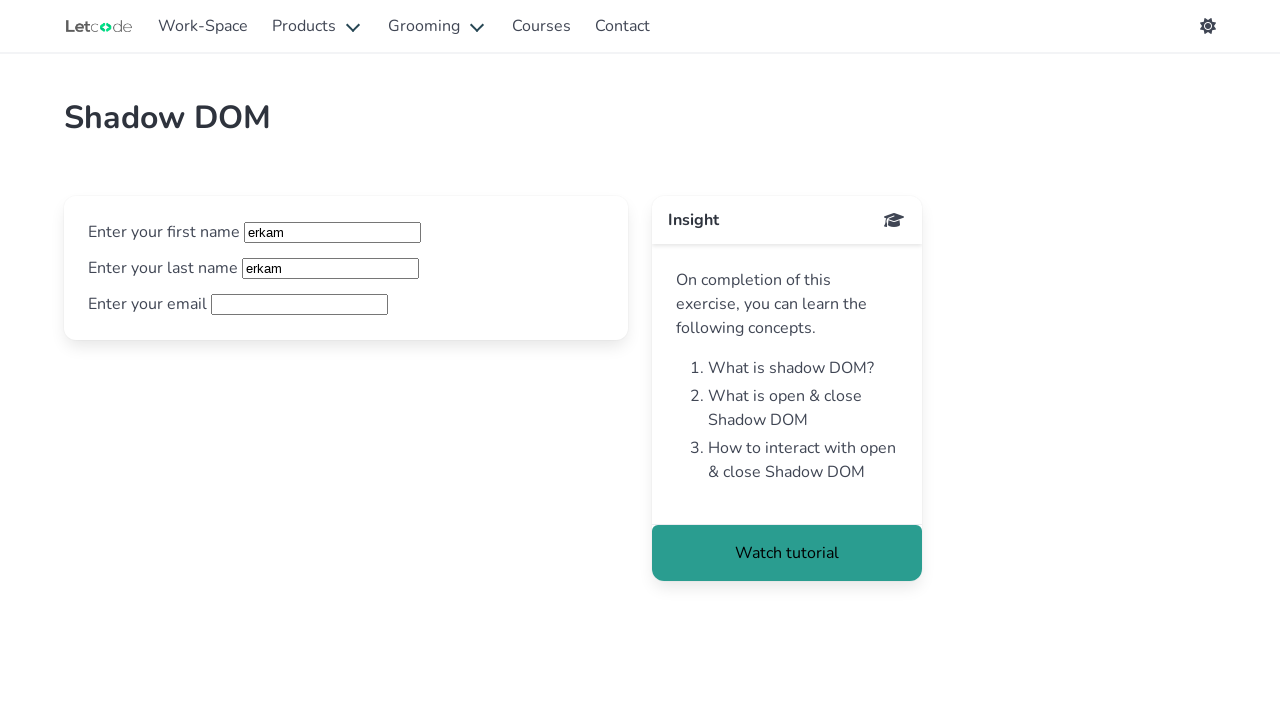